Tests basic browser navigation functionality by navigating to Tesla's website, then going back, forward, and refreshing the page.

Starting URL: https://www.tesla.com

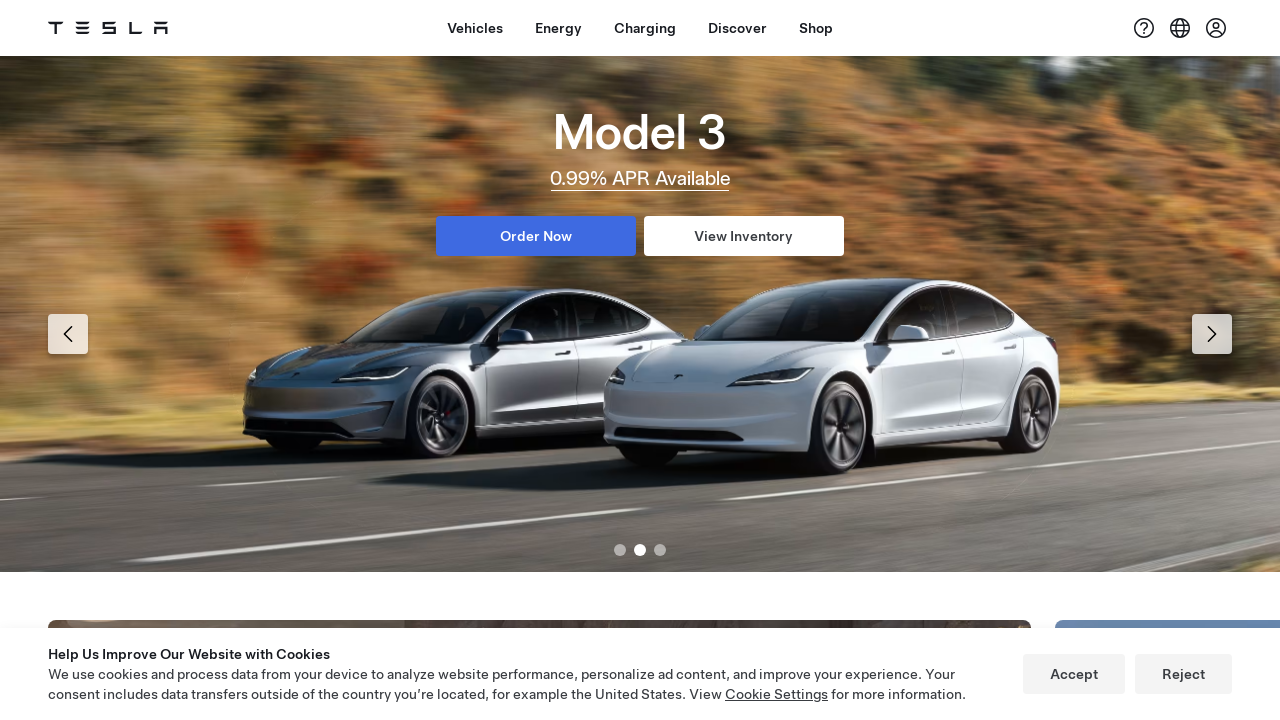

Navigated back to previous page in browser history
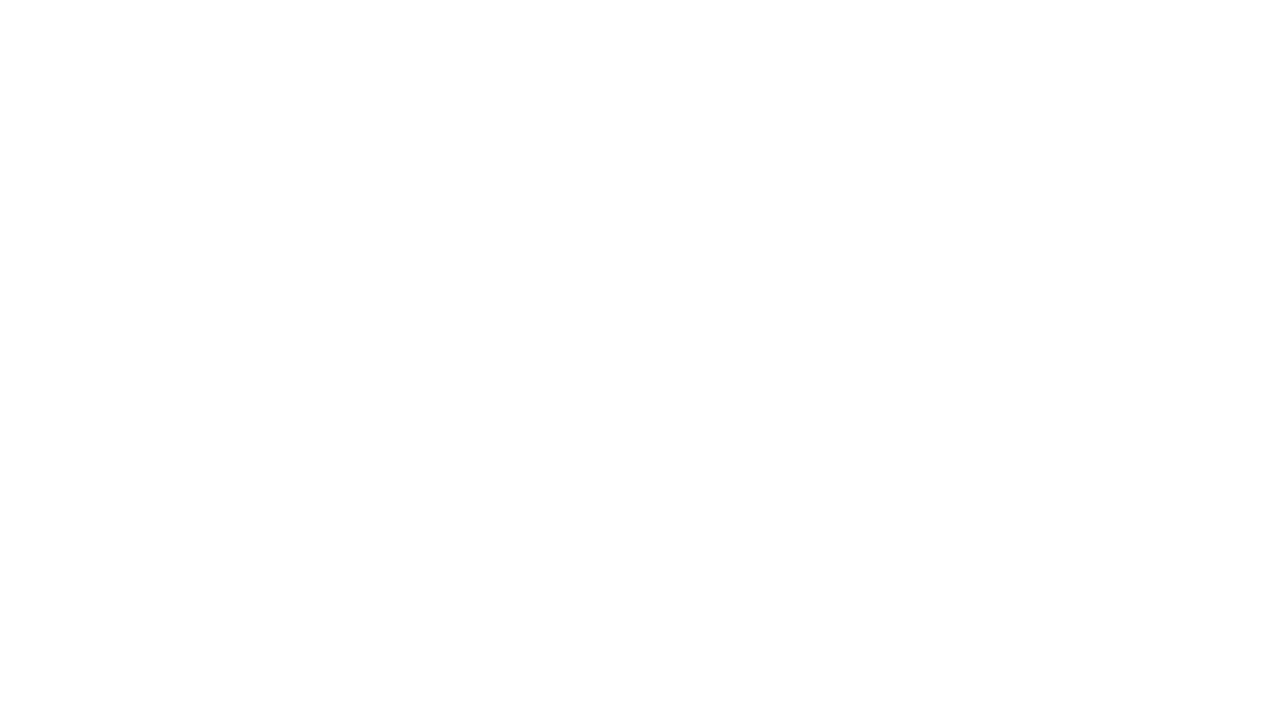

Navigated forward to next page in browser history
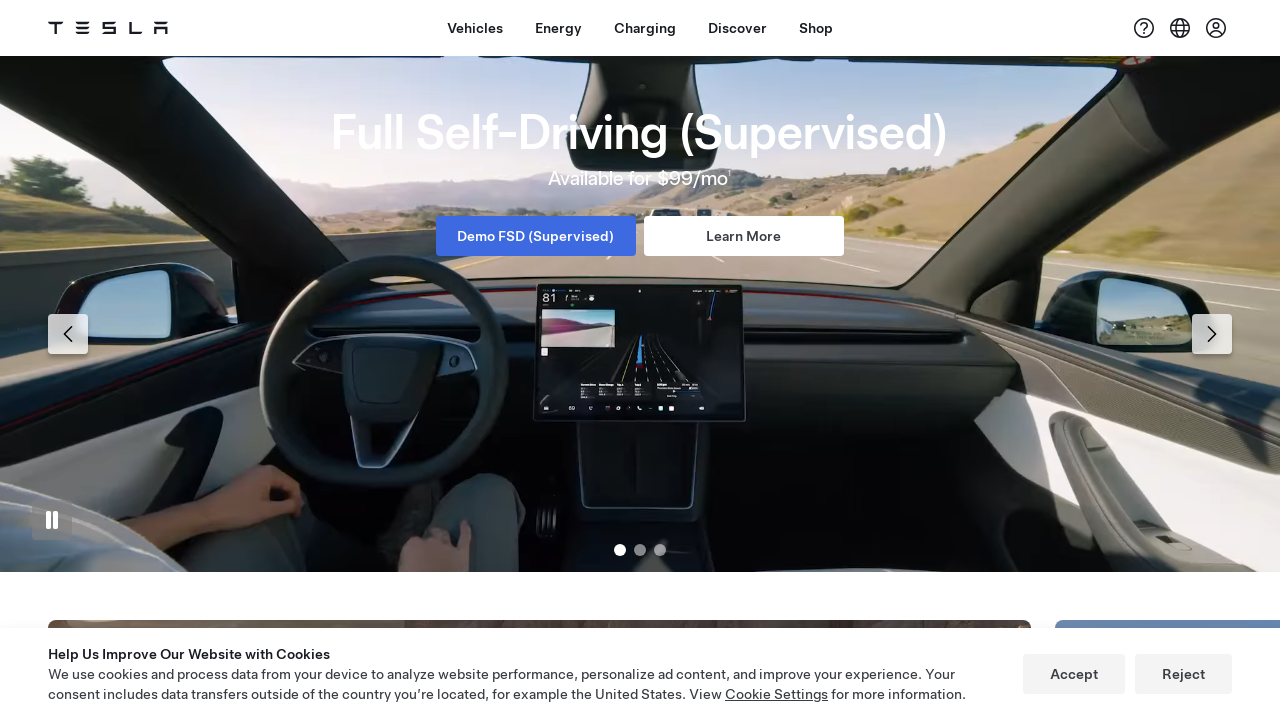

Refreshed the current page
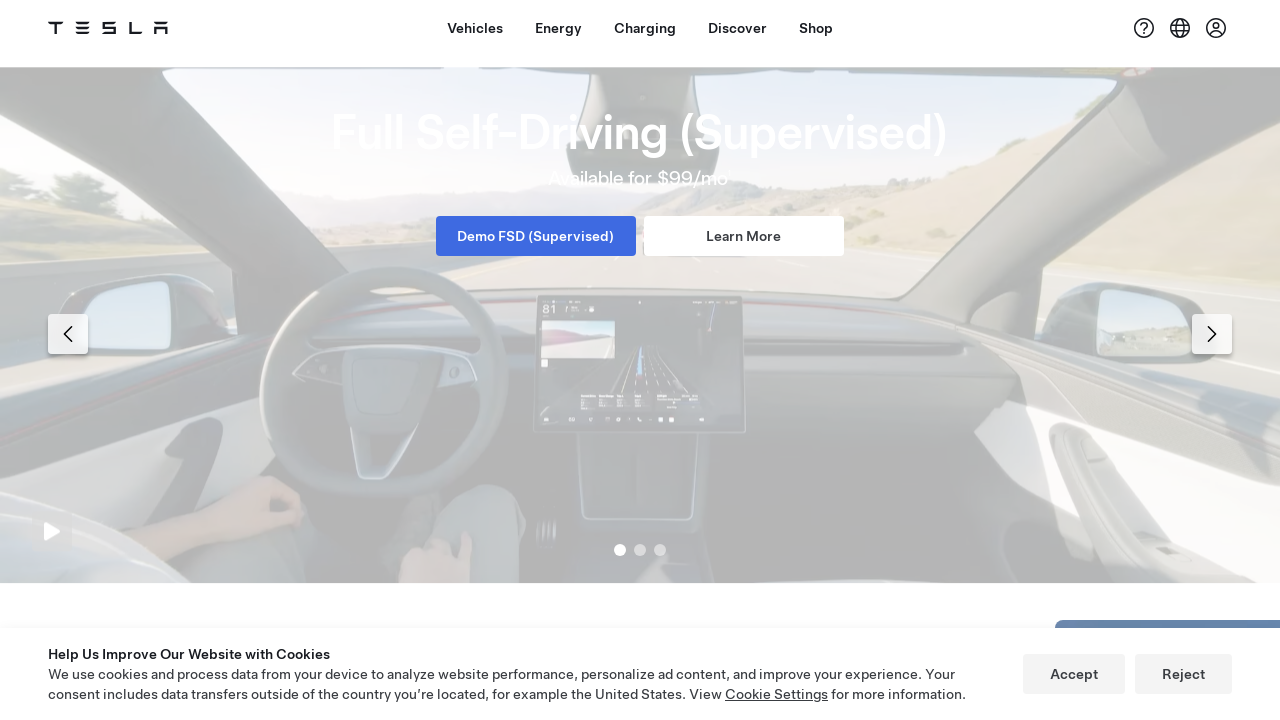

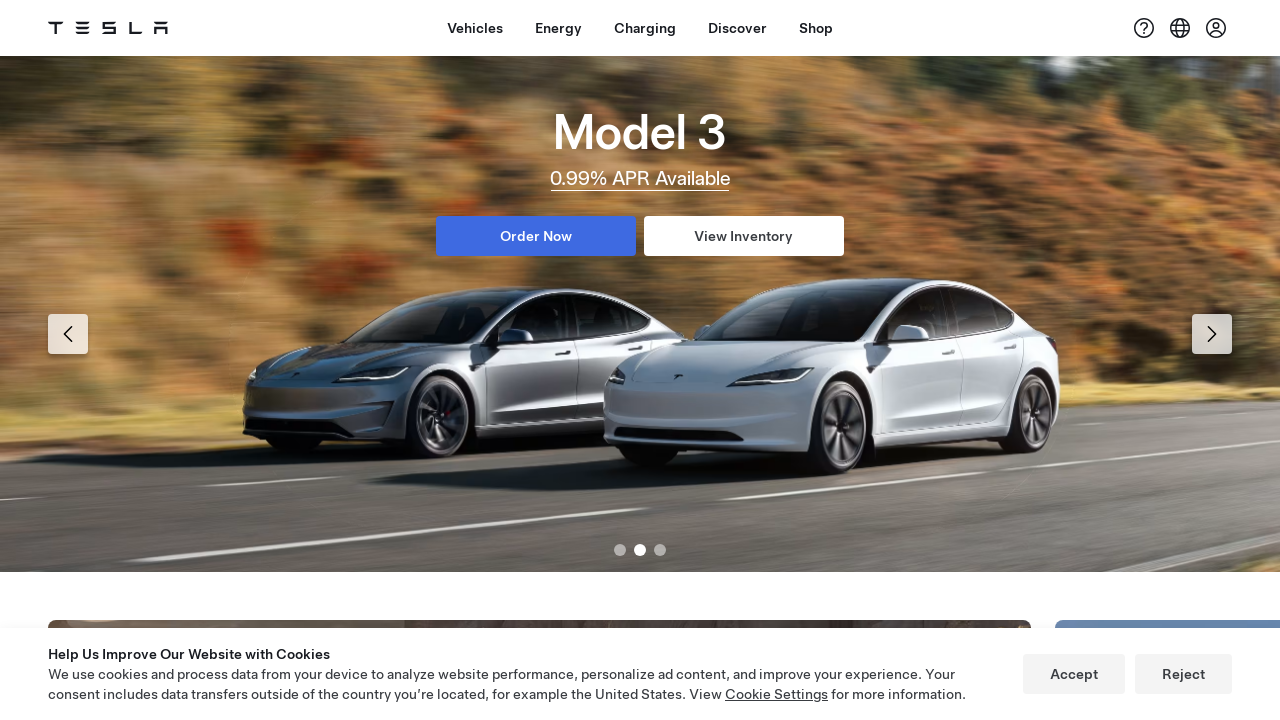